Tests the addition functionality of a basic calculator by entering two numbers and clicking the calculate button

Starting URL: https://testsheepnz.github.io/BasicCalculator.html

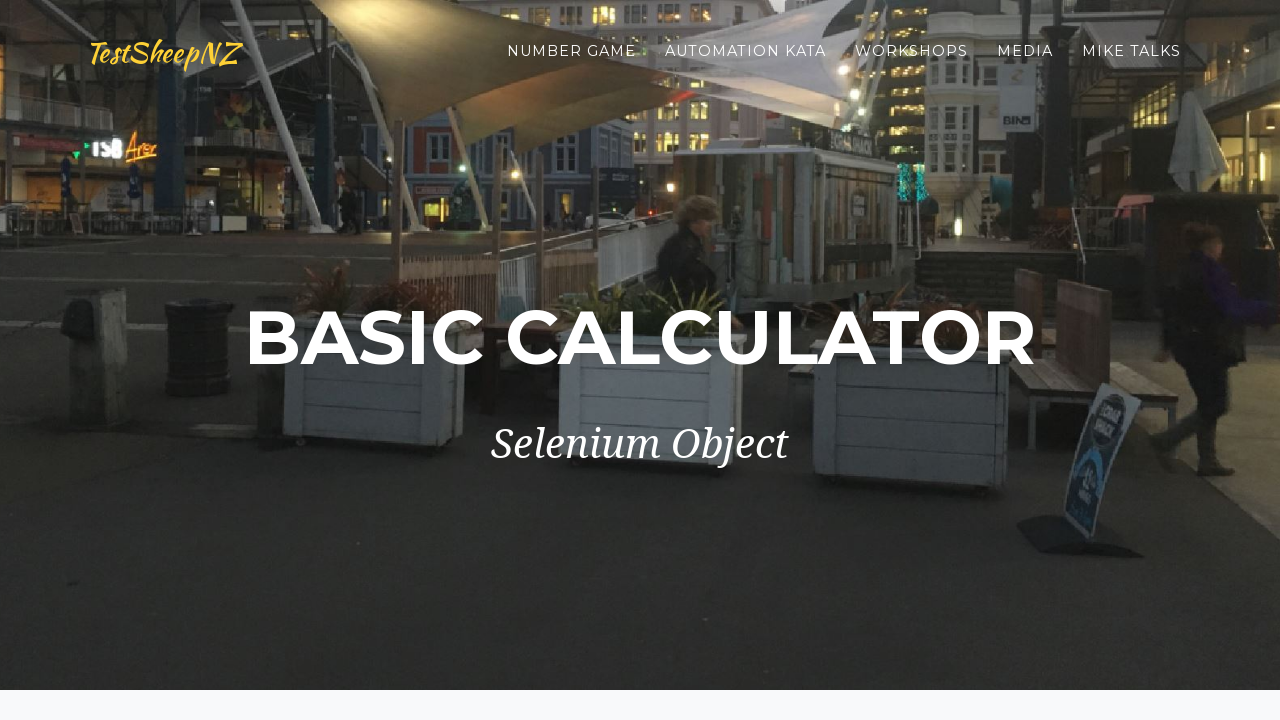

Entered '1' in the first number field on #number1Field
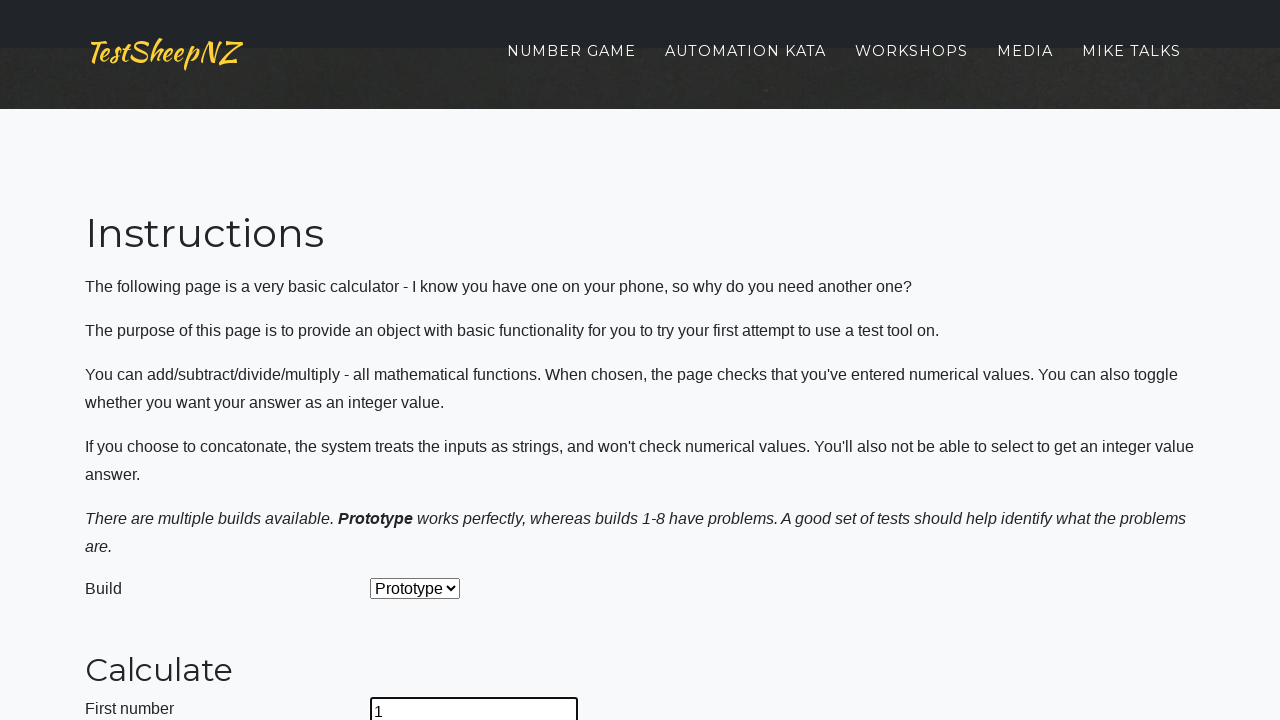

Entered '1' in the second number field on #number2Field
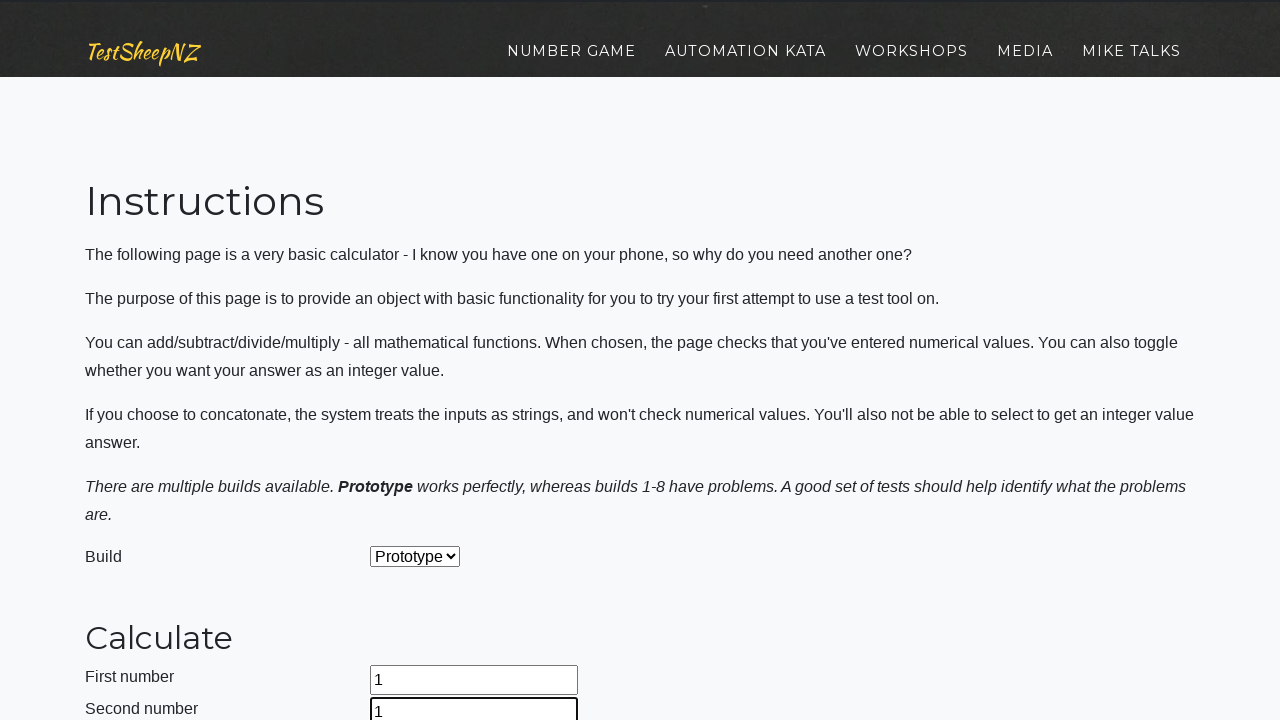

Clicked the calculate button to perform addition at (422, 361) on #calculateButton
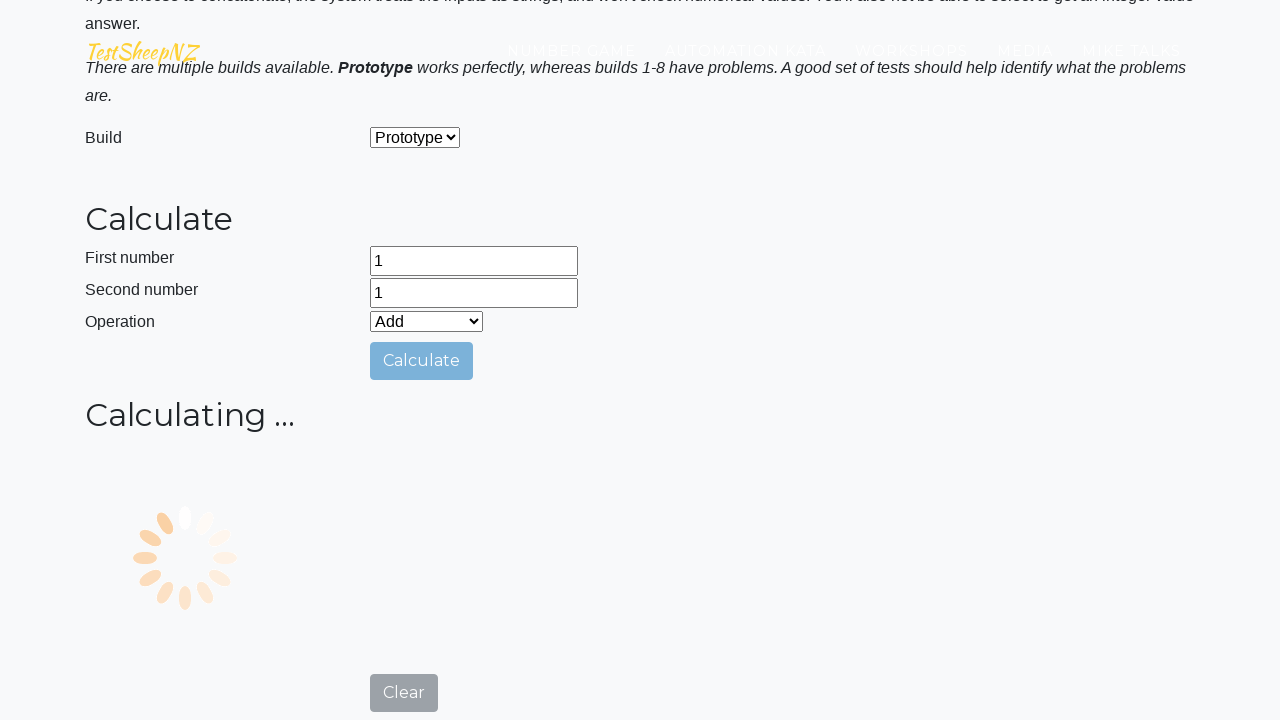

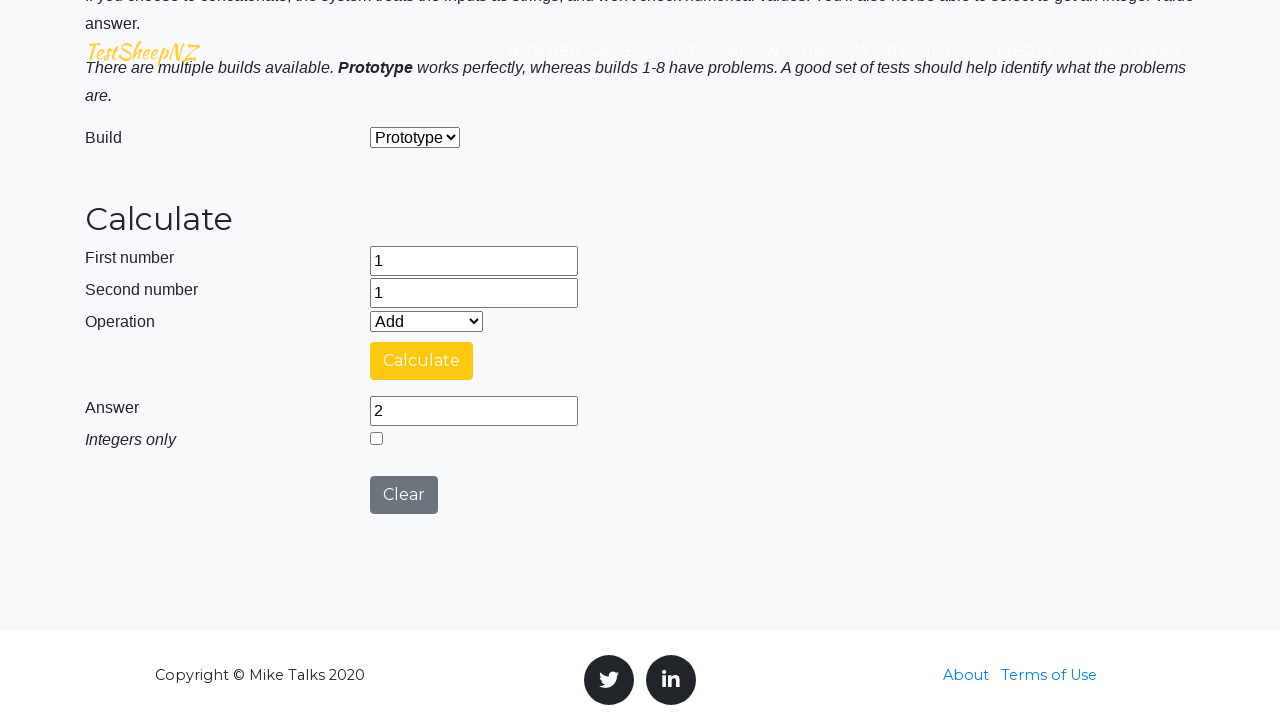